Tests select dropdown functionality by selecting "India" from a country dropdown menu on a demo site

Starting URL: https://www.globalsqa.com/demo-site/select-dropdown-menu/

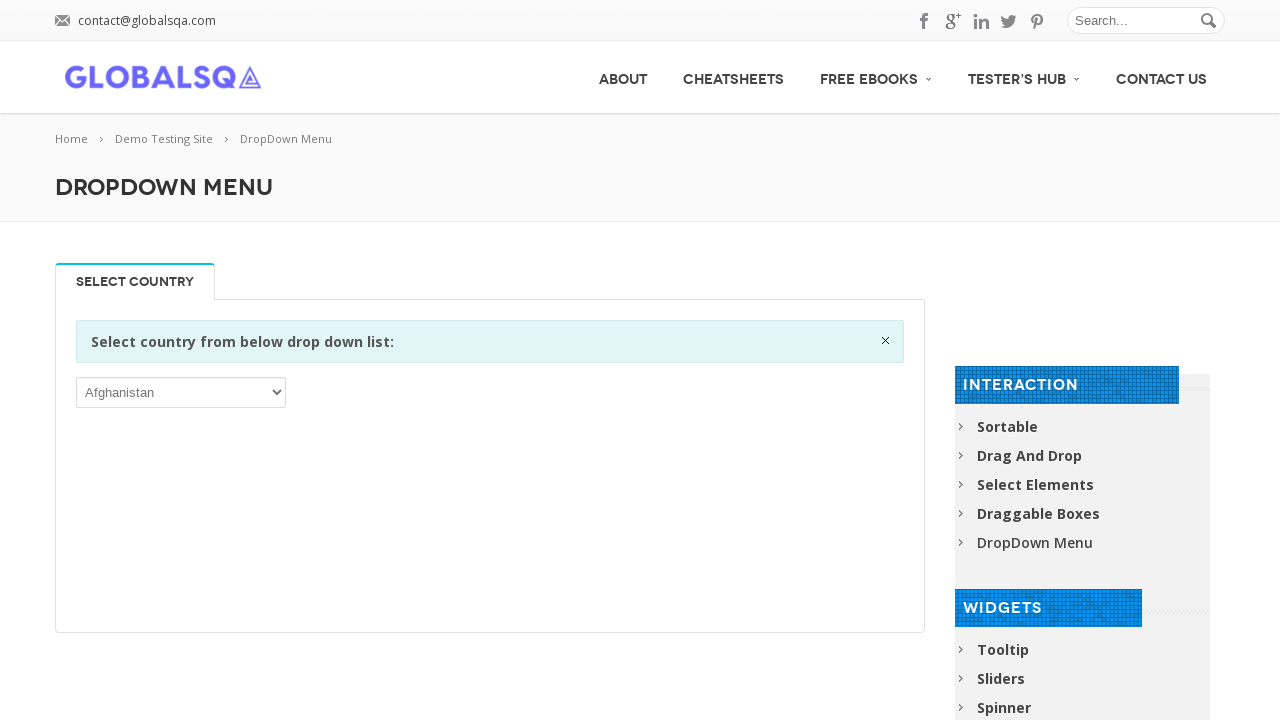

Waited for country dropdown to be visible
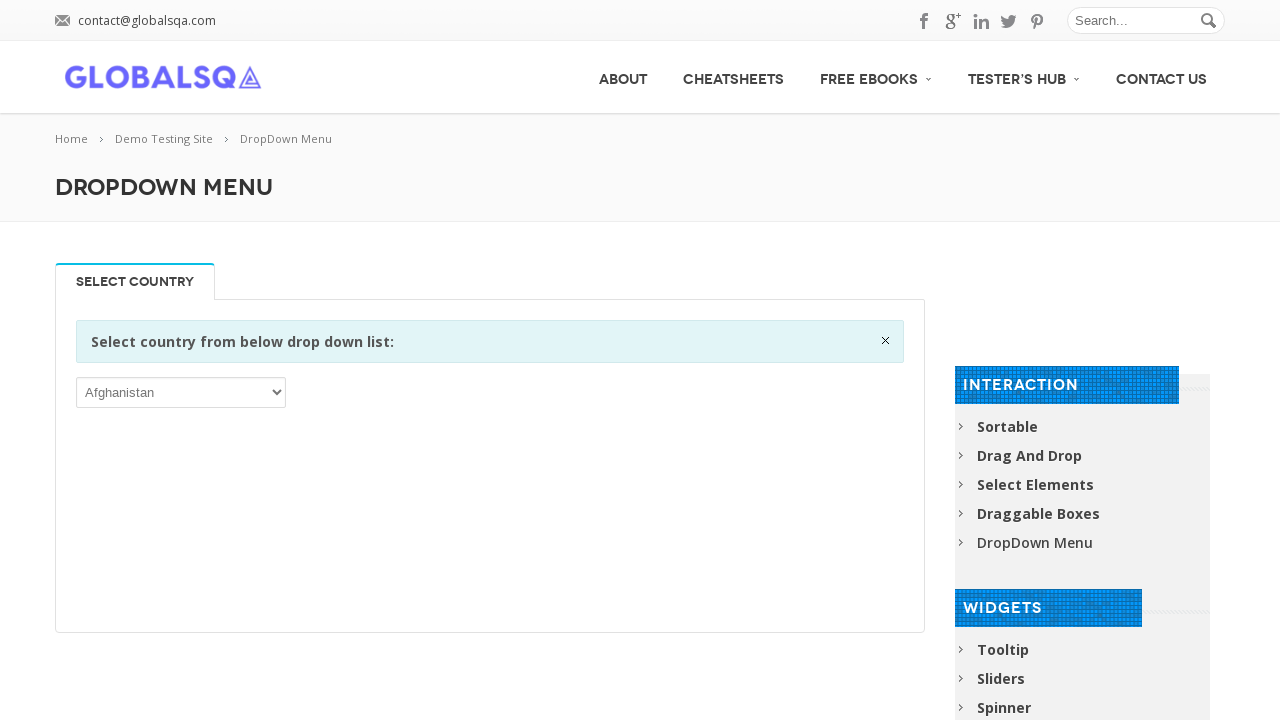

Selected 'India' from the country dropdown menu on //div[@class='single_tab_div resp-tab-content resp-tab-content-active']//p//sele
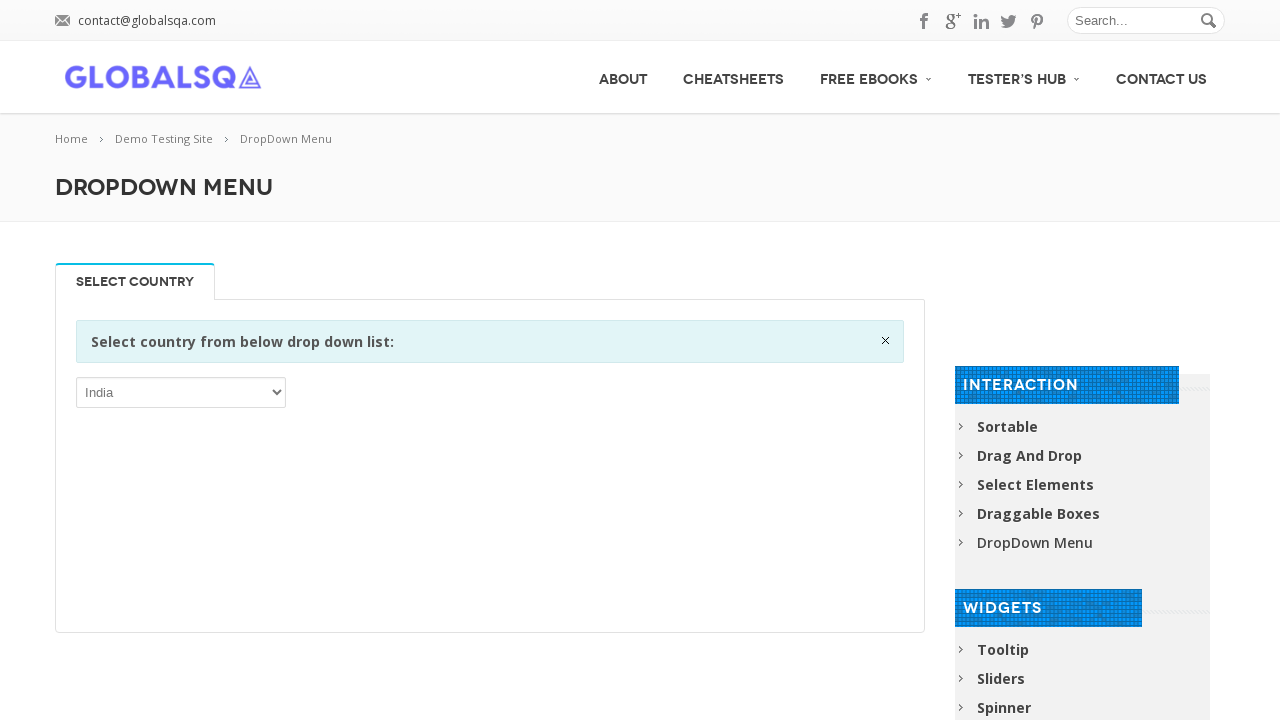

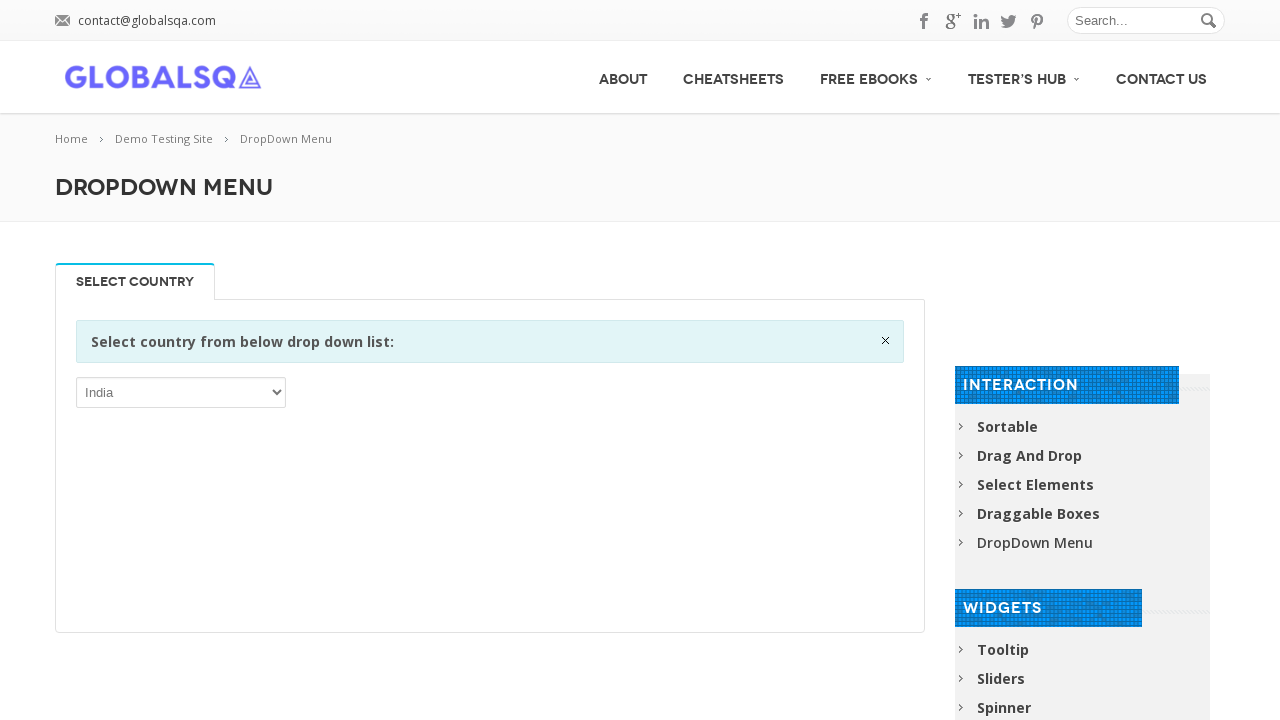